Tests an e-commerce shopping flow by adding specific vegetables (Brocolli, Cucumber, Beetroot) to cart, proceeding to checkout, and applying a promo code to verify the discount is applied.

Starting URL: https://rahulshettyacademy.com/seleniumPractise/#/

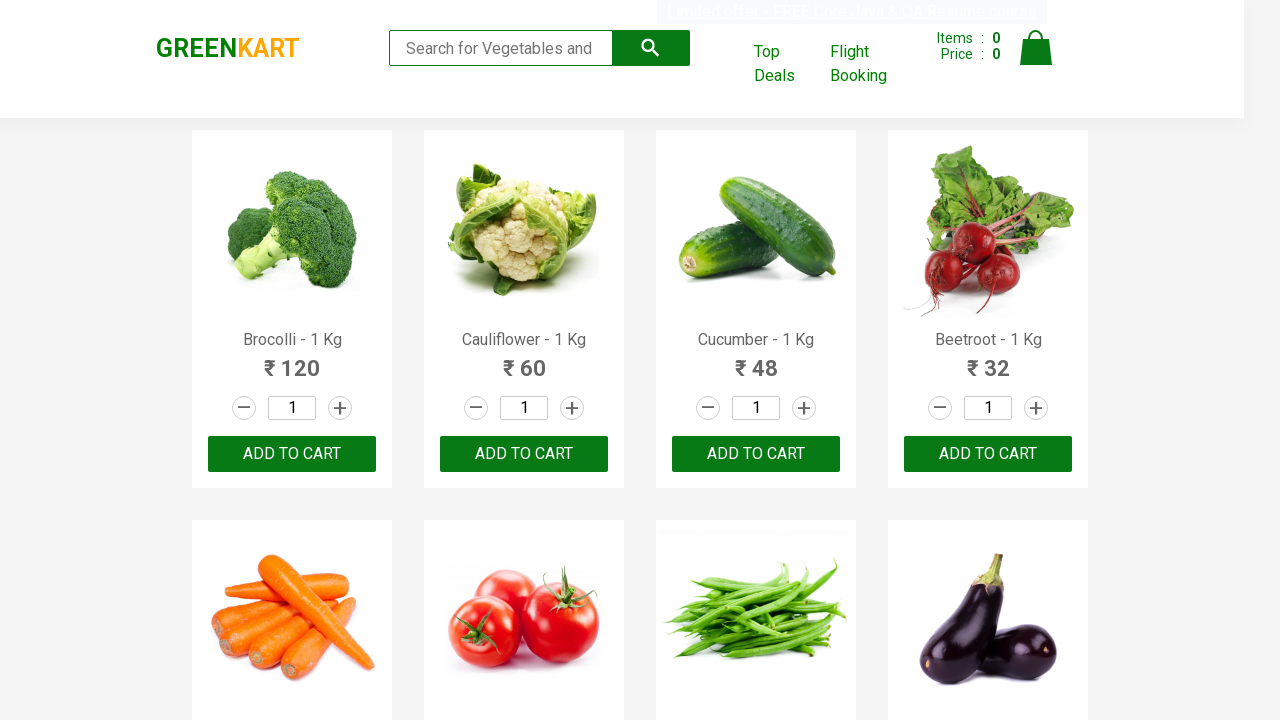

Waited for products to load on the page
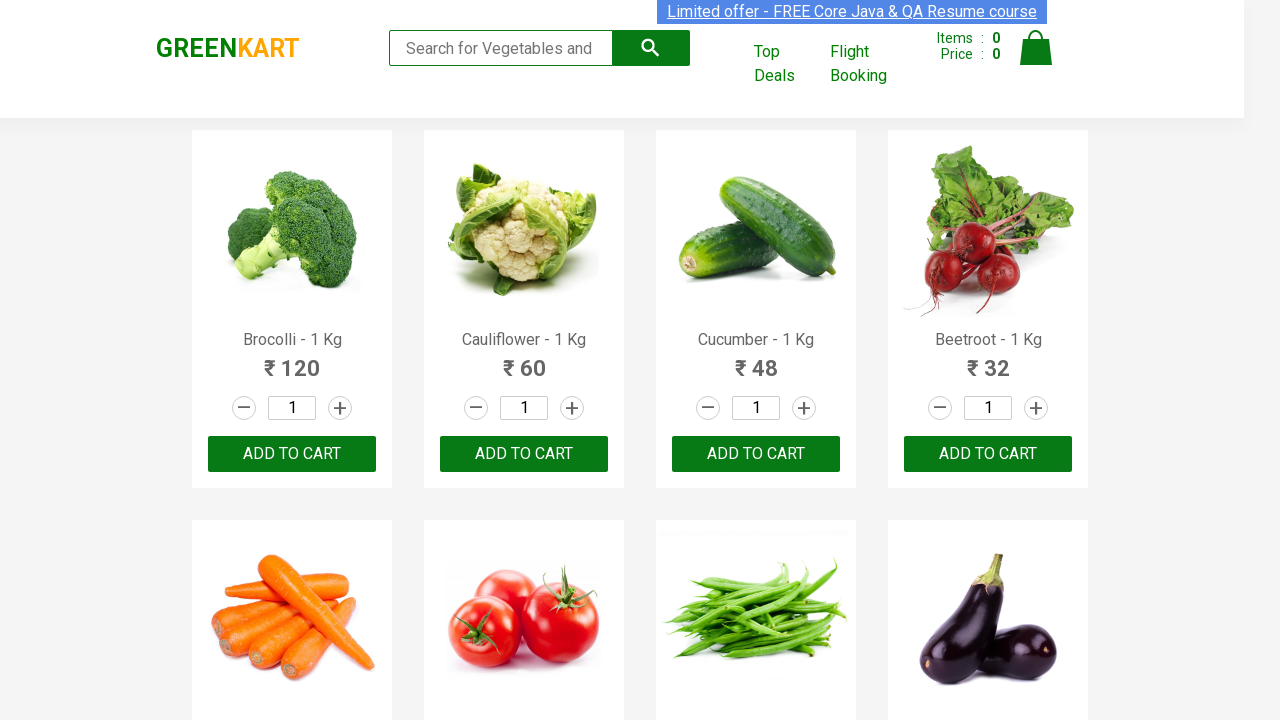

Retrieved all product elements from the page
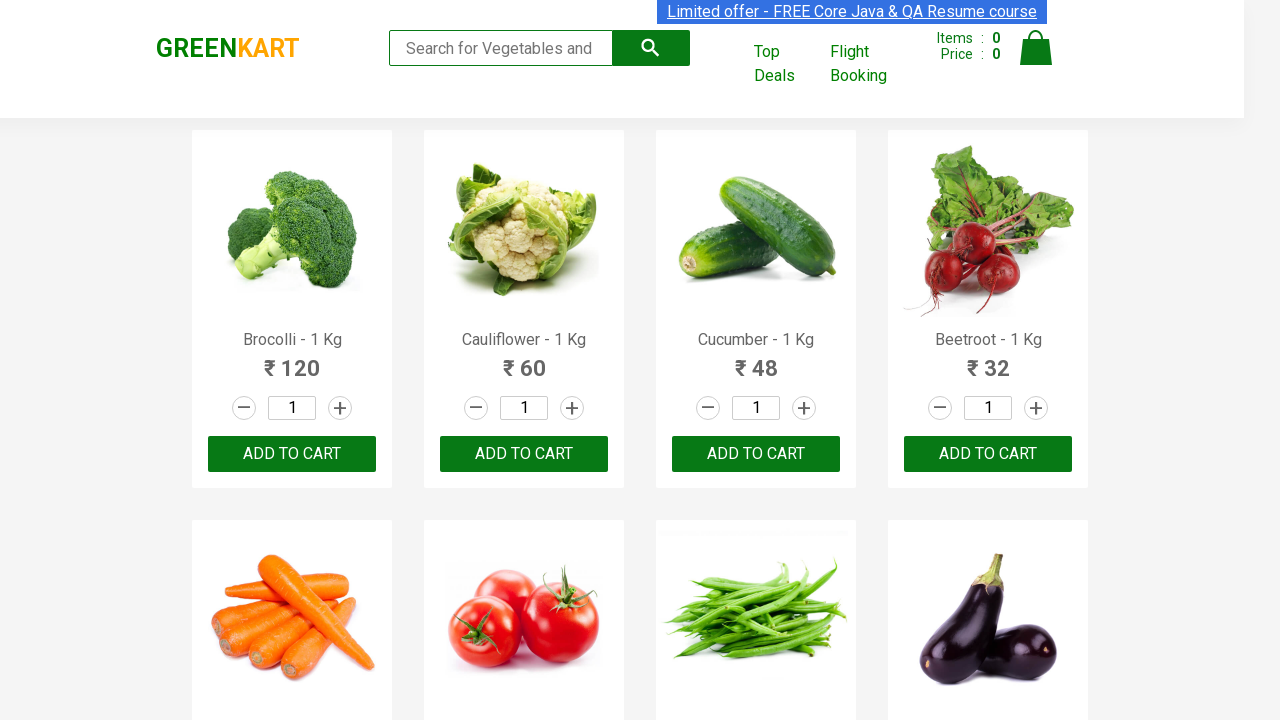

Added Brocolli to cart at (292, 454) on div.product-action button >> nth=0
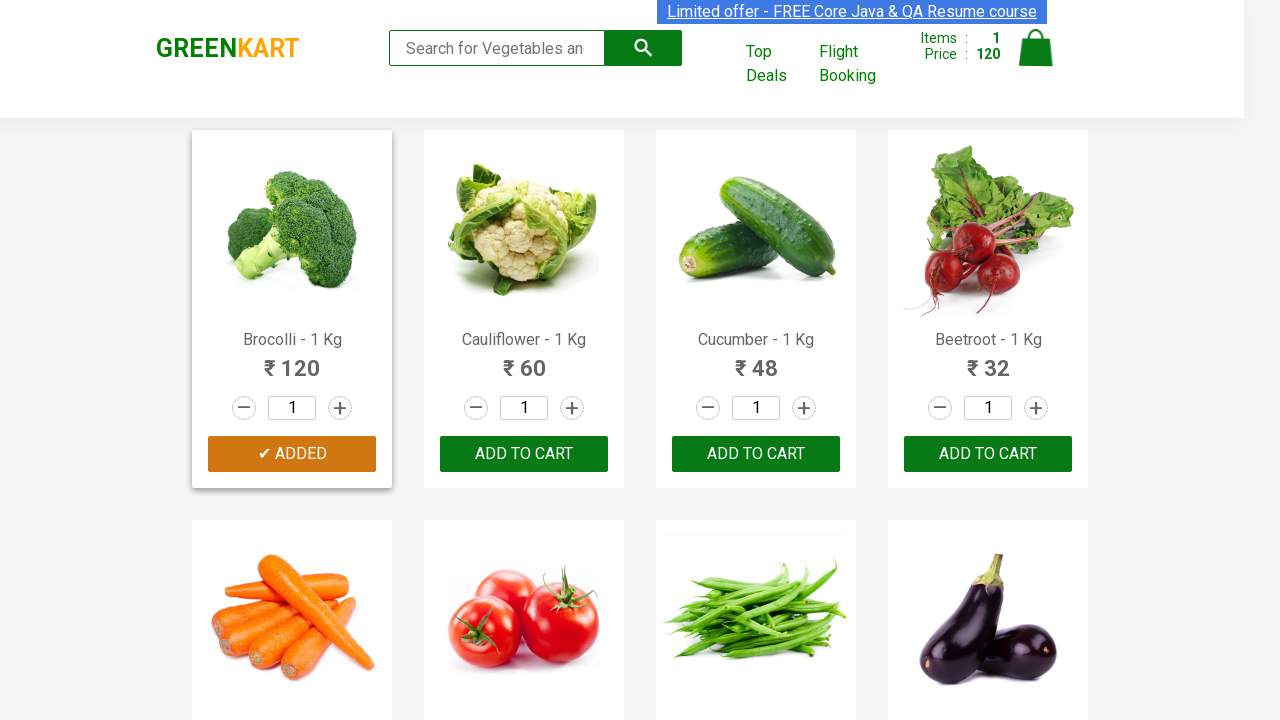

Added Cucumber to cart at (756, 454) on div.product-action button >> nth=2
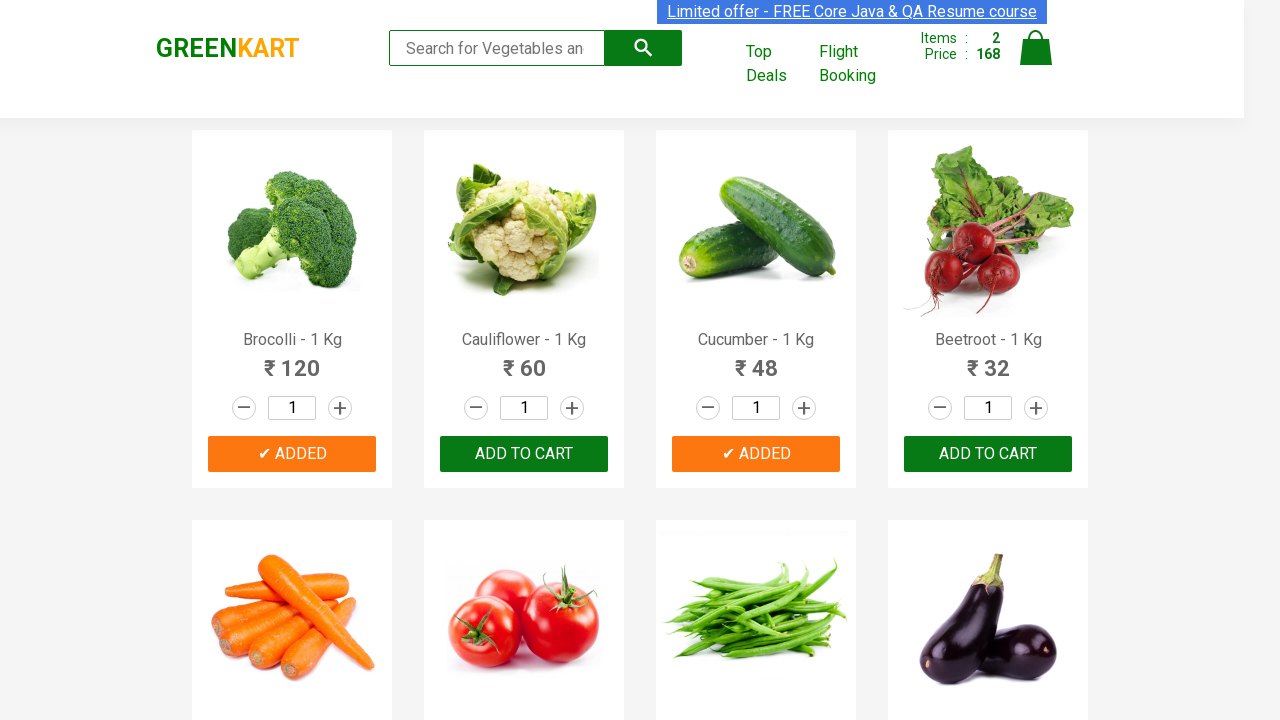

Added Beetroot to cart at (988, 454) on div.product-action button >> nth=3
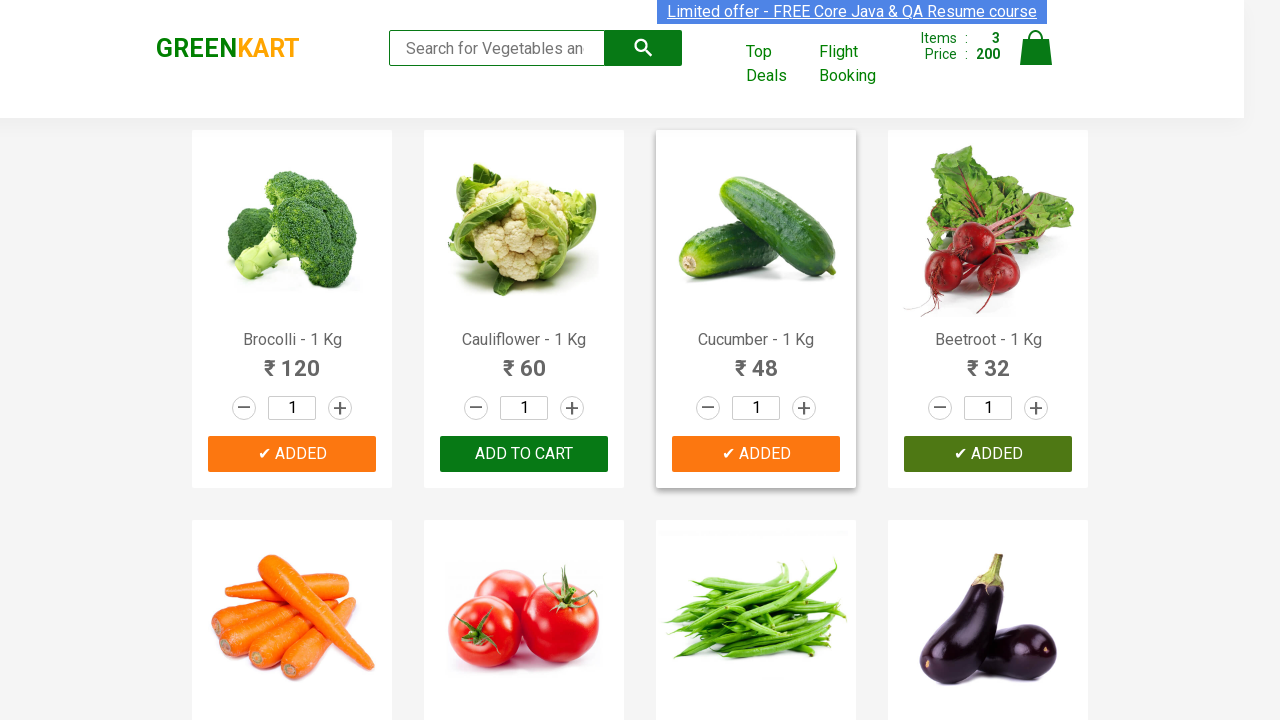

Clicked on cart icon to view cart at (1036, 48) on a.cart-icon img[alt='Cart']
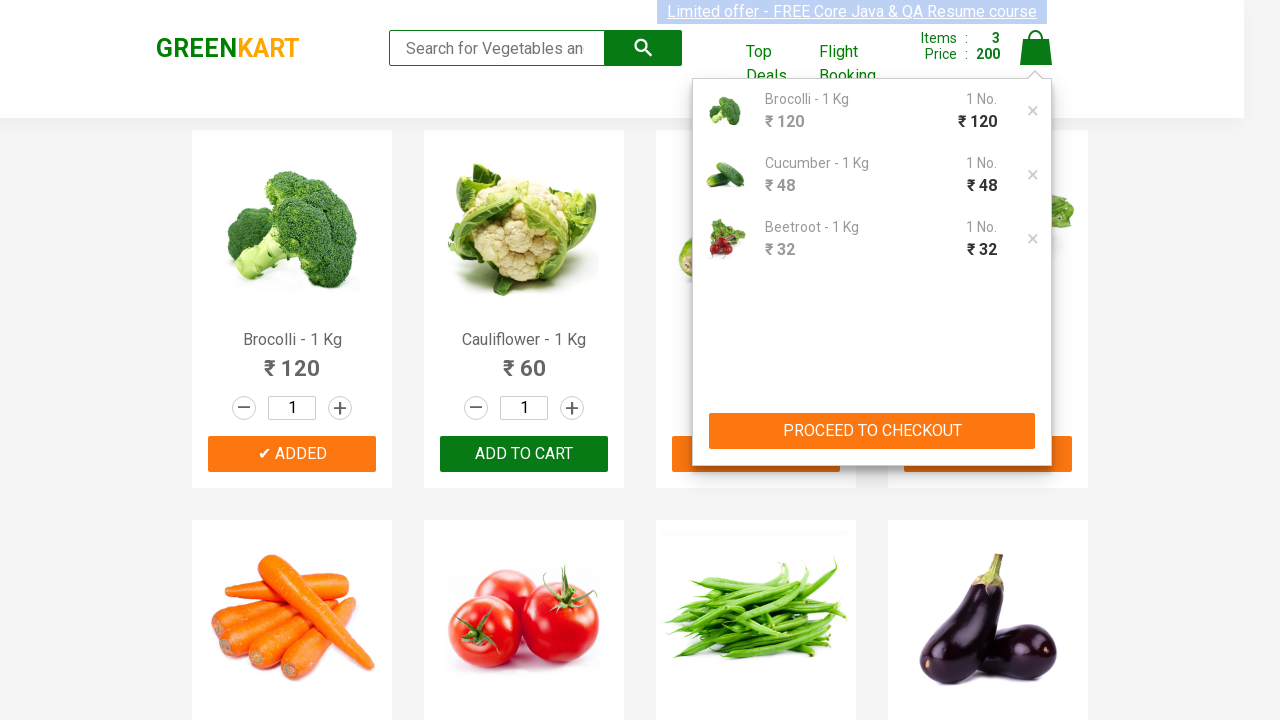

Clicked PROCEED TO CHECKOUT button at (872, 431) on div.action-block button:text('PROCEED TO CHECKOUT')
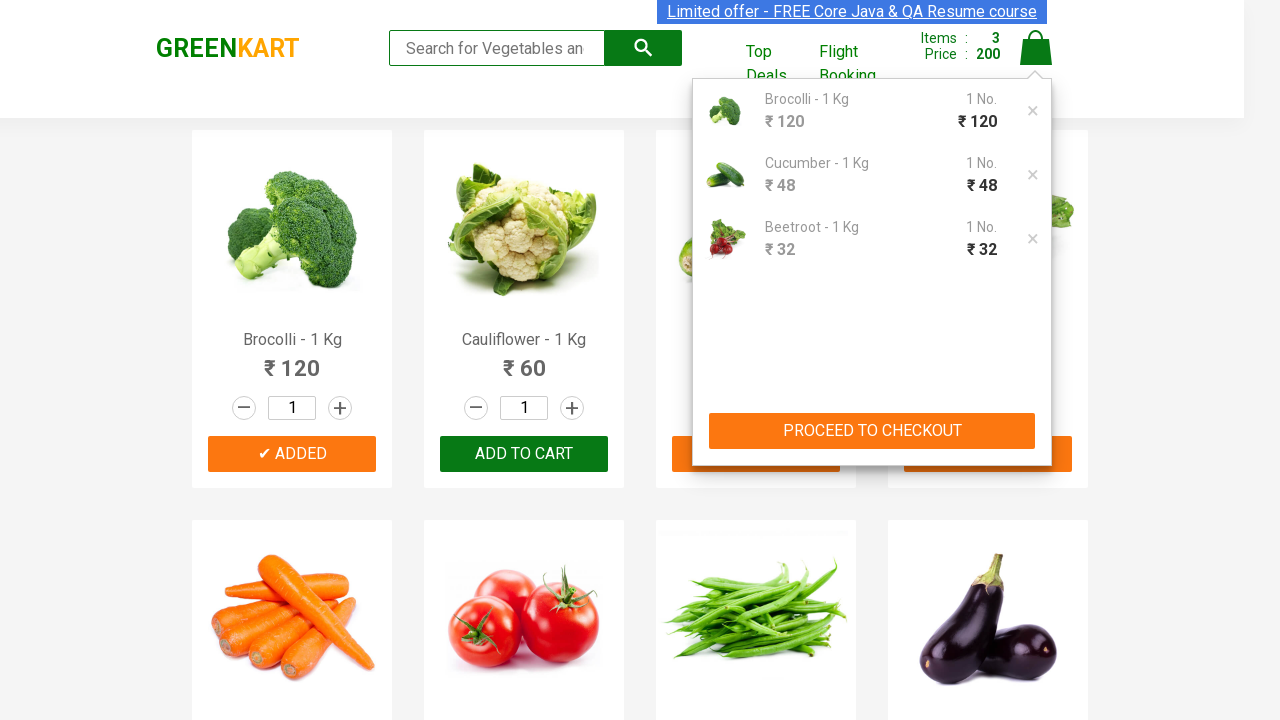

Waited for promo code input field to be visible
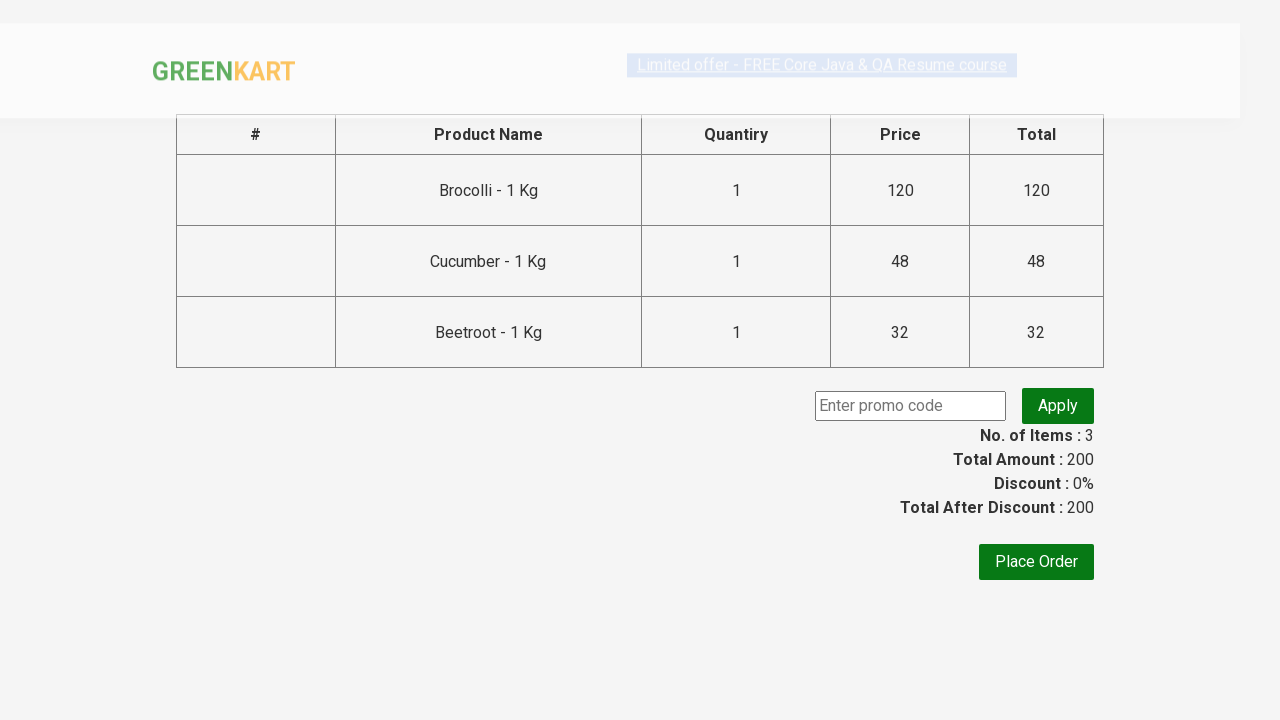

Entered promo code 'rahulshettyacademy' on input.promoCode[placeholder='Enter promo code']
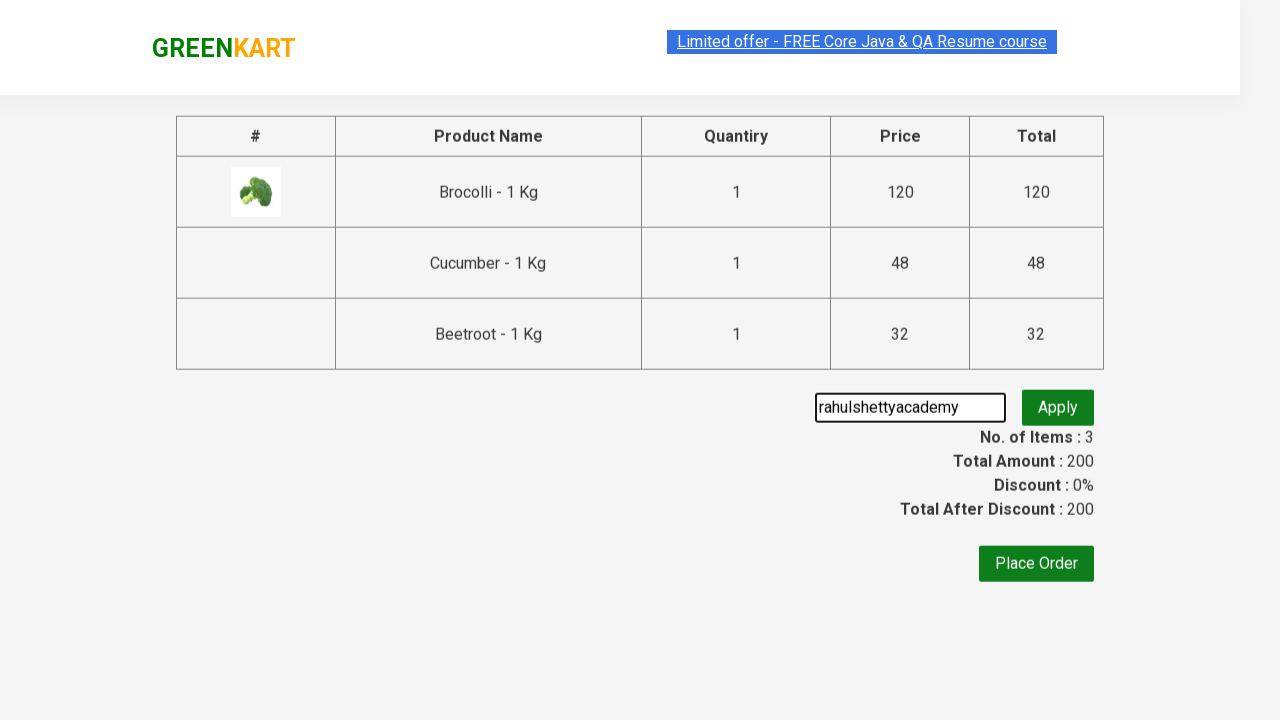

Clicked Apply button to apply promo code at (1058, 406) on div.promoWrapper button:text('Apply')
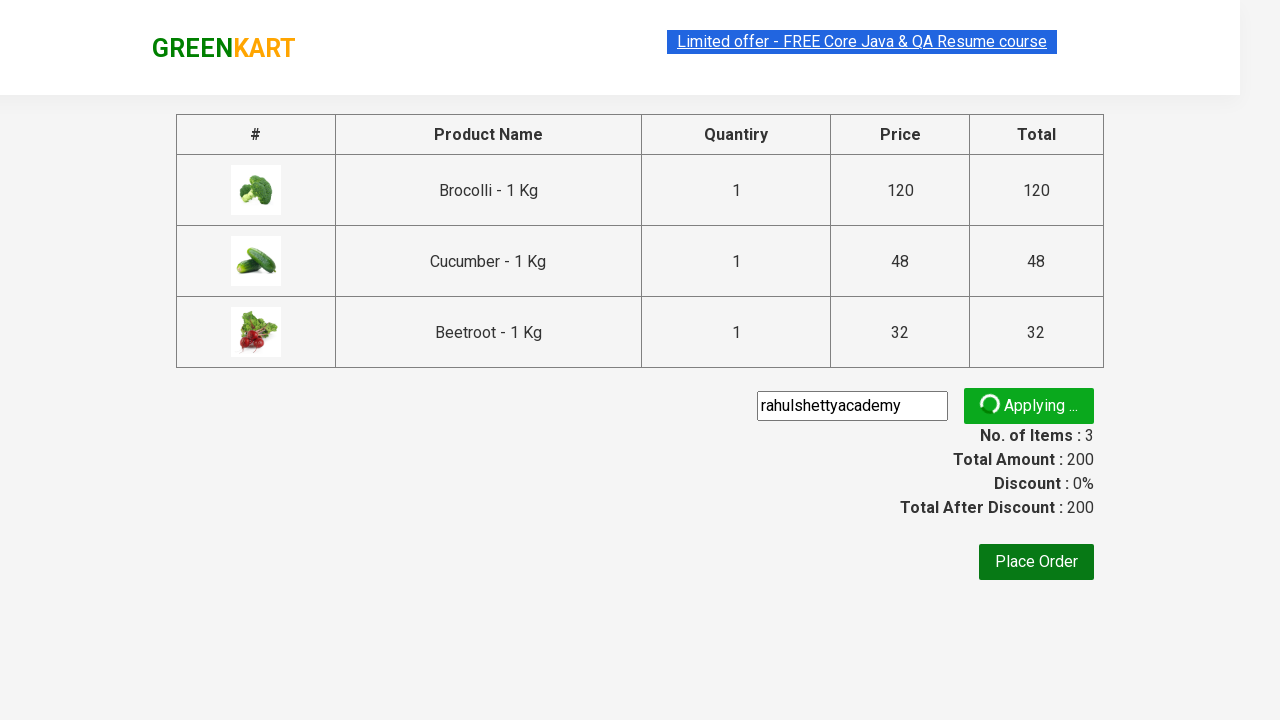

Verified promo code was successfully applied with confirmation message
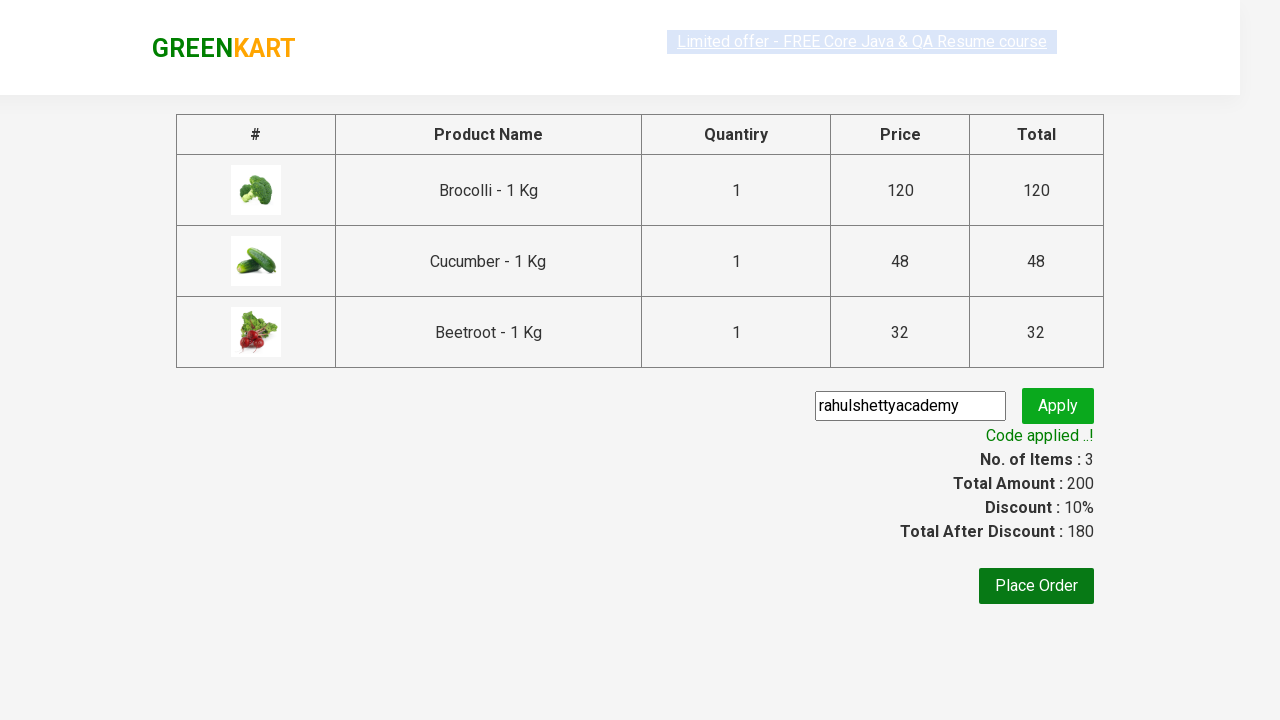

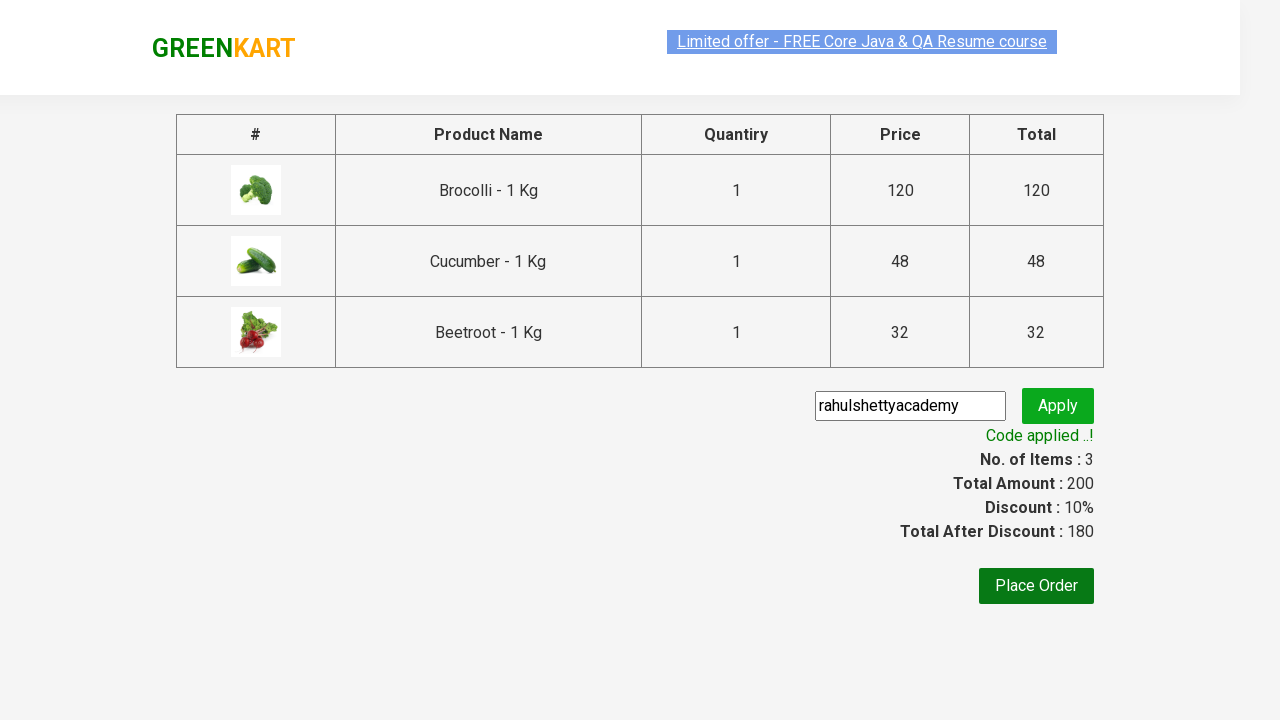